Navigates to the Polymer Project shop demo and clicks the "Shop Now" button using JavaScript to access shadow DOM elements

Starting URL: https://shop.polymer-project.org

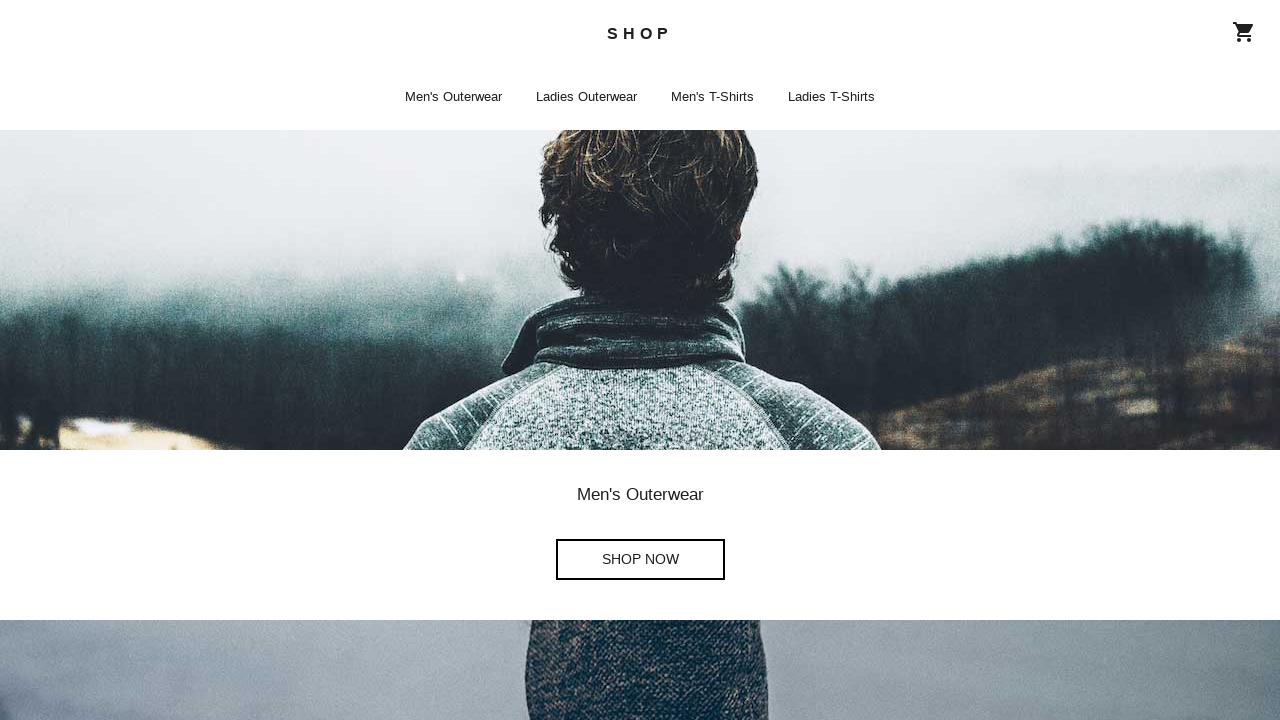

Navigated to Polymer Project shop demo
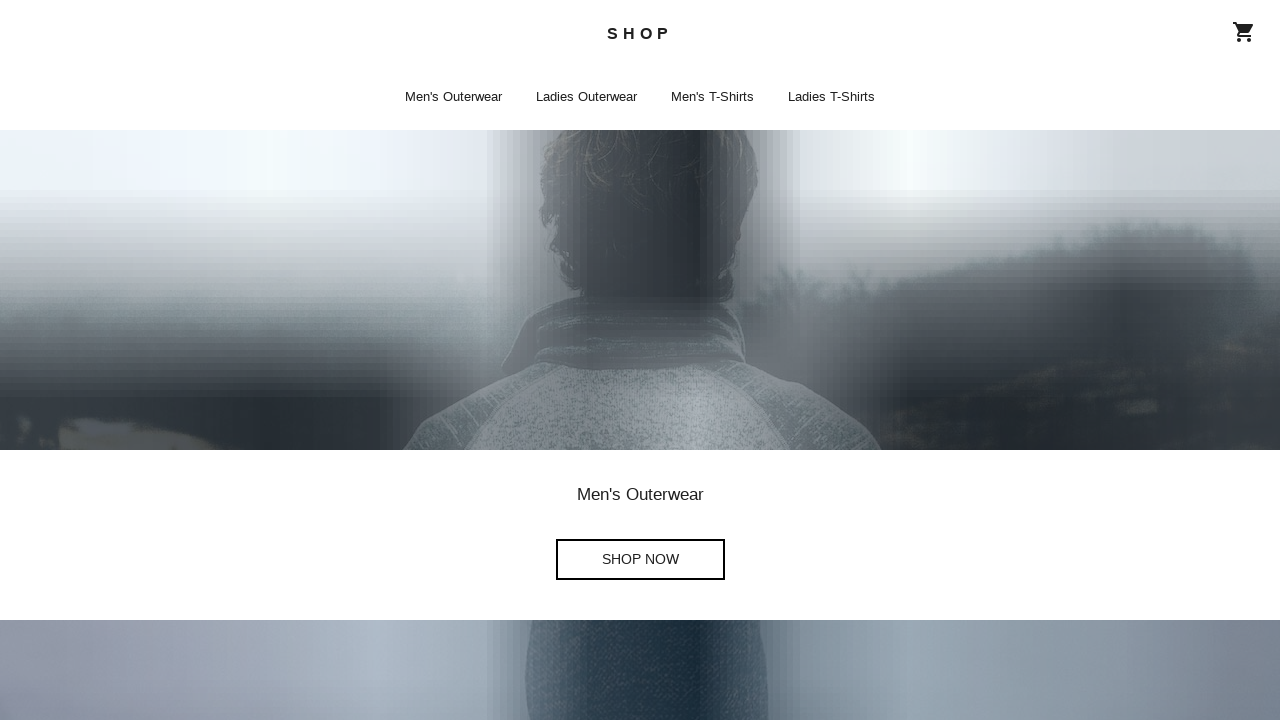

Clicked 'Shop Now' button using JavaScript to access shadow DOM elements
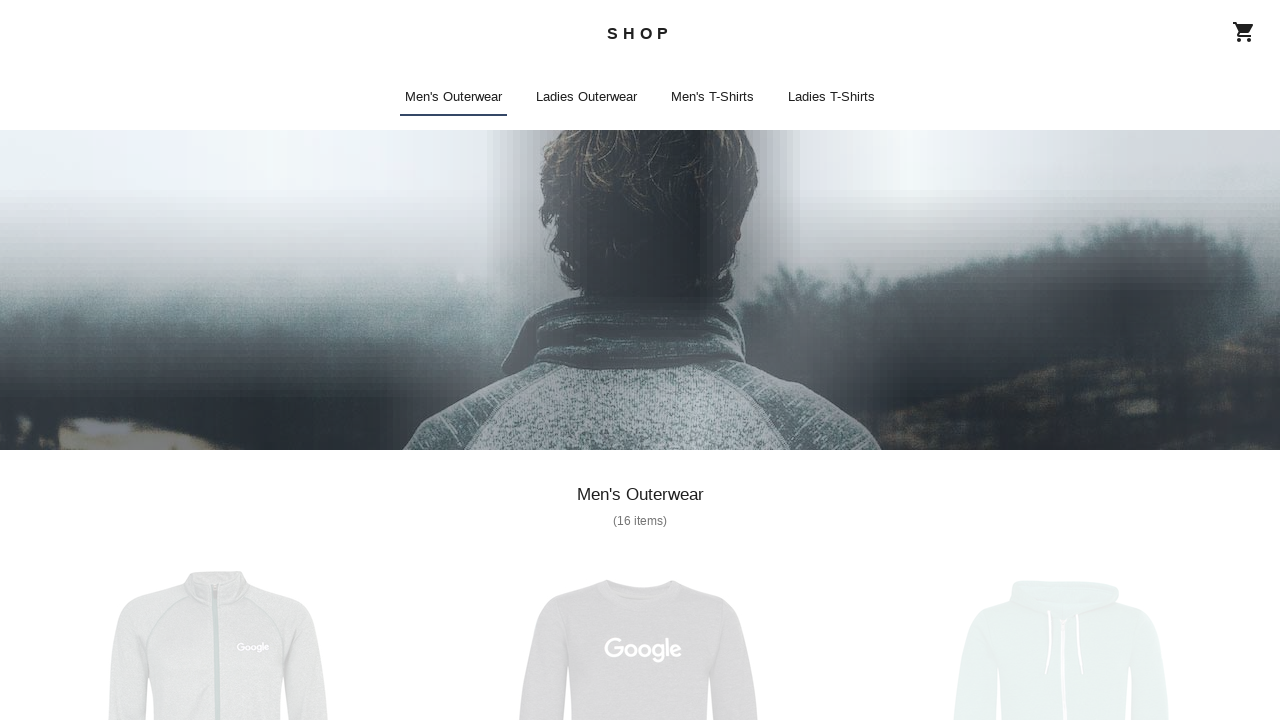

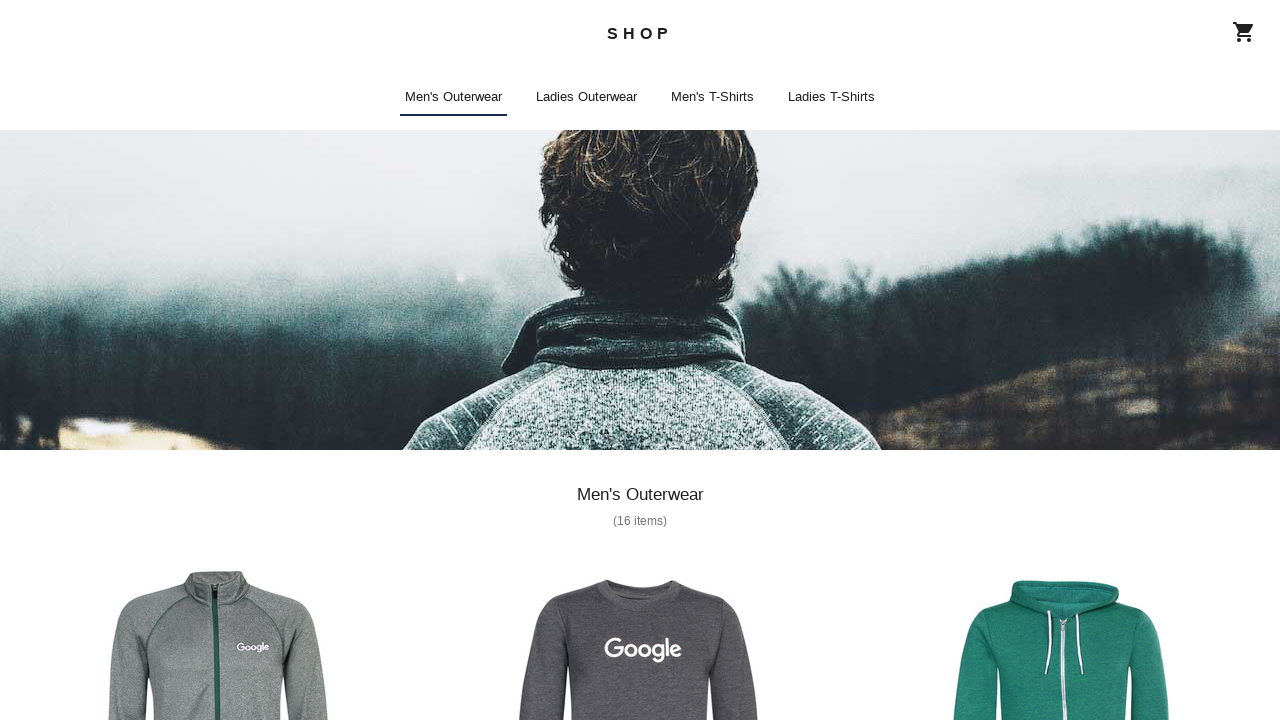